Tests adding and then removing elements by clicking "Add Element" twice, then clicking both Delete buttons, and verifying all are removed

Starting URL: http://the-internet.herokuapp.com/add_remove_elements/

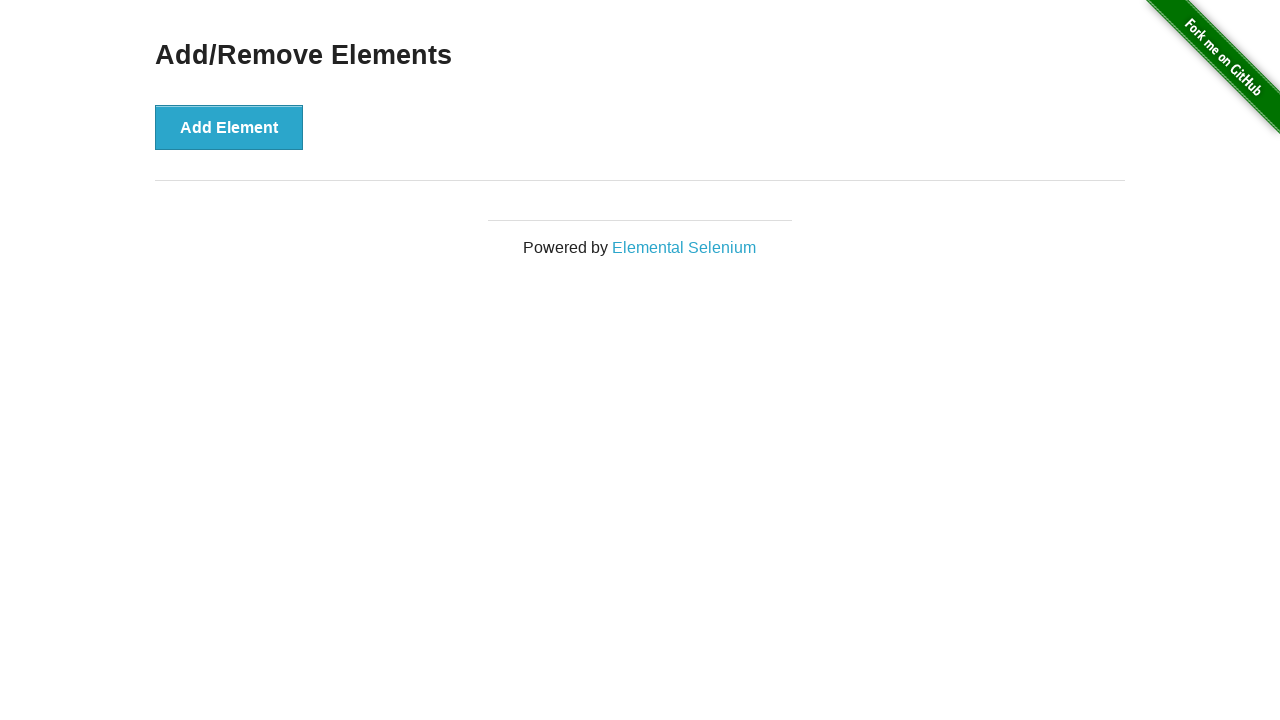

Clicked 'Add Element' button at (229, 127) on button:has-text('Add Element')
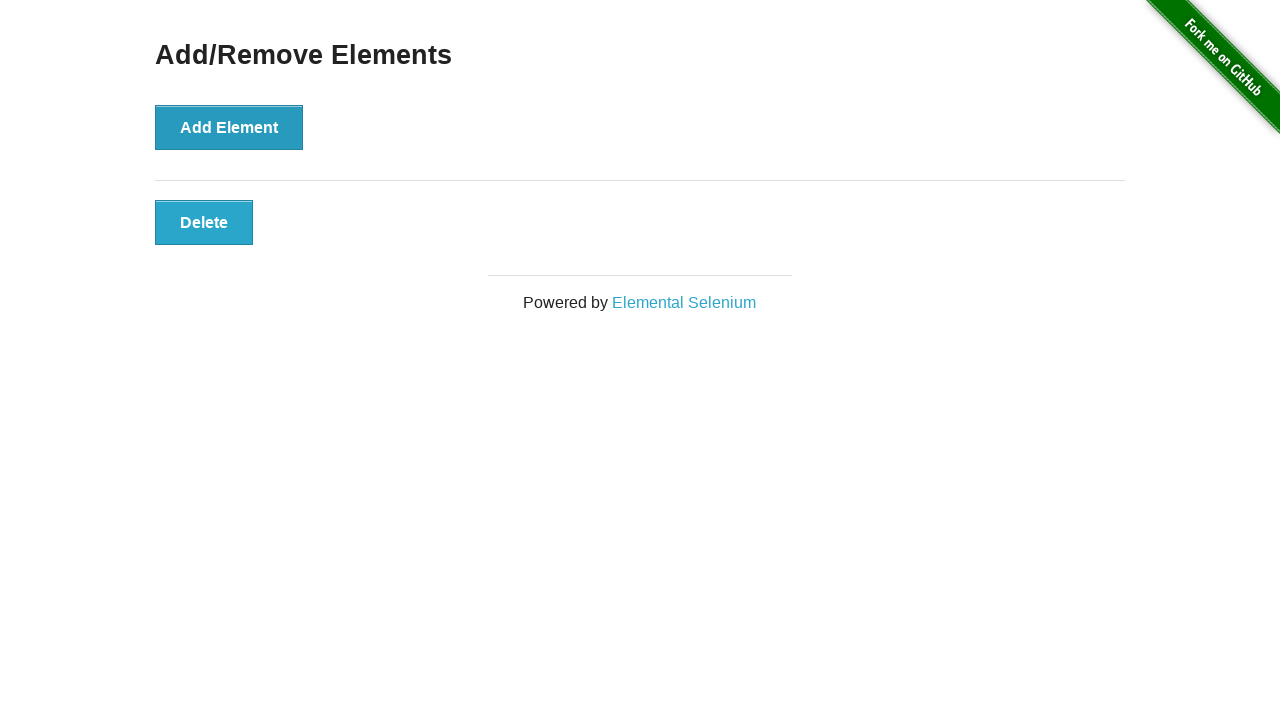

Waited 500ms after clicking Add Element
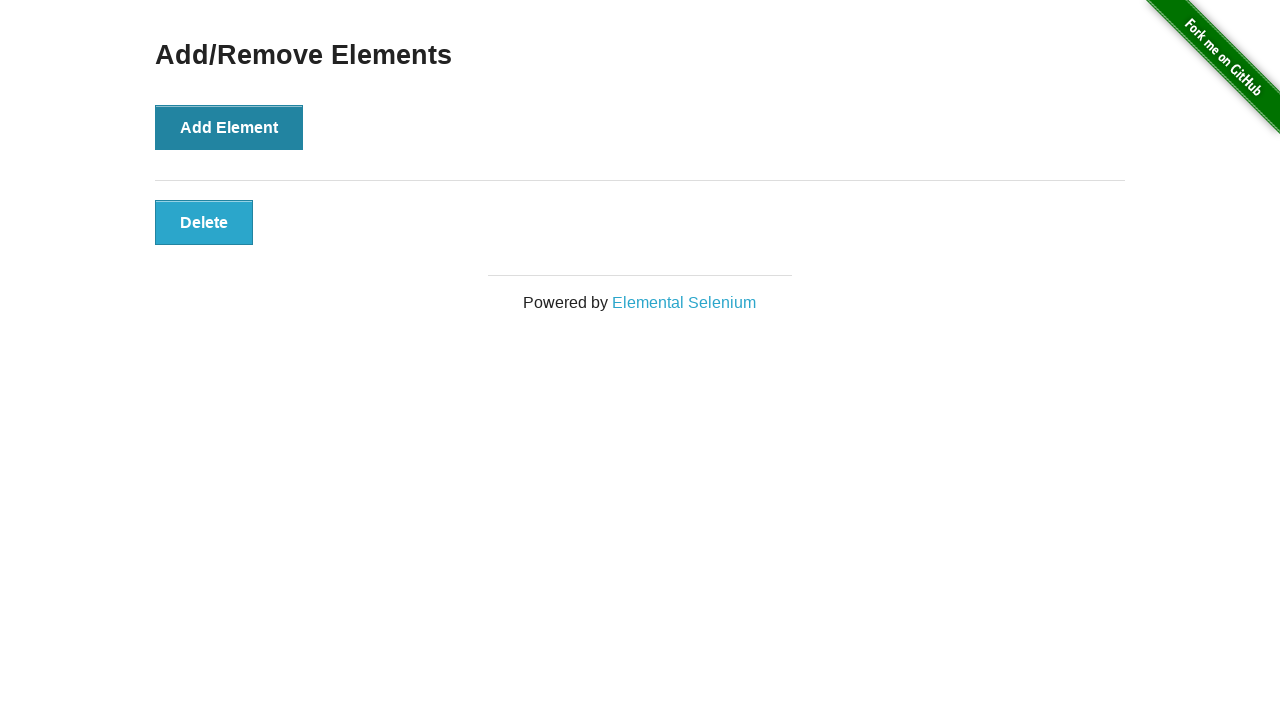

Clicked 'Add Element' button at (229, 127) on button:has-text('Add Element')
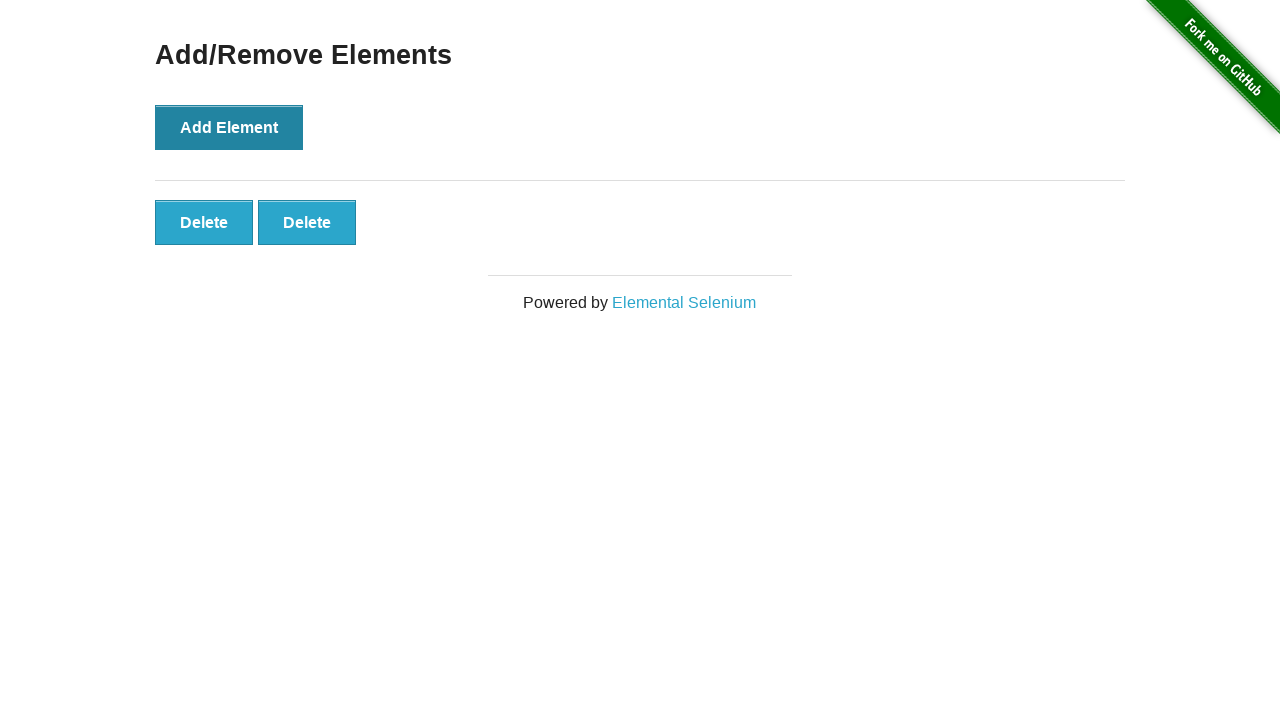

Waited 500ms after clicking Add Element
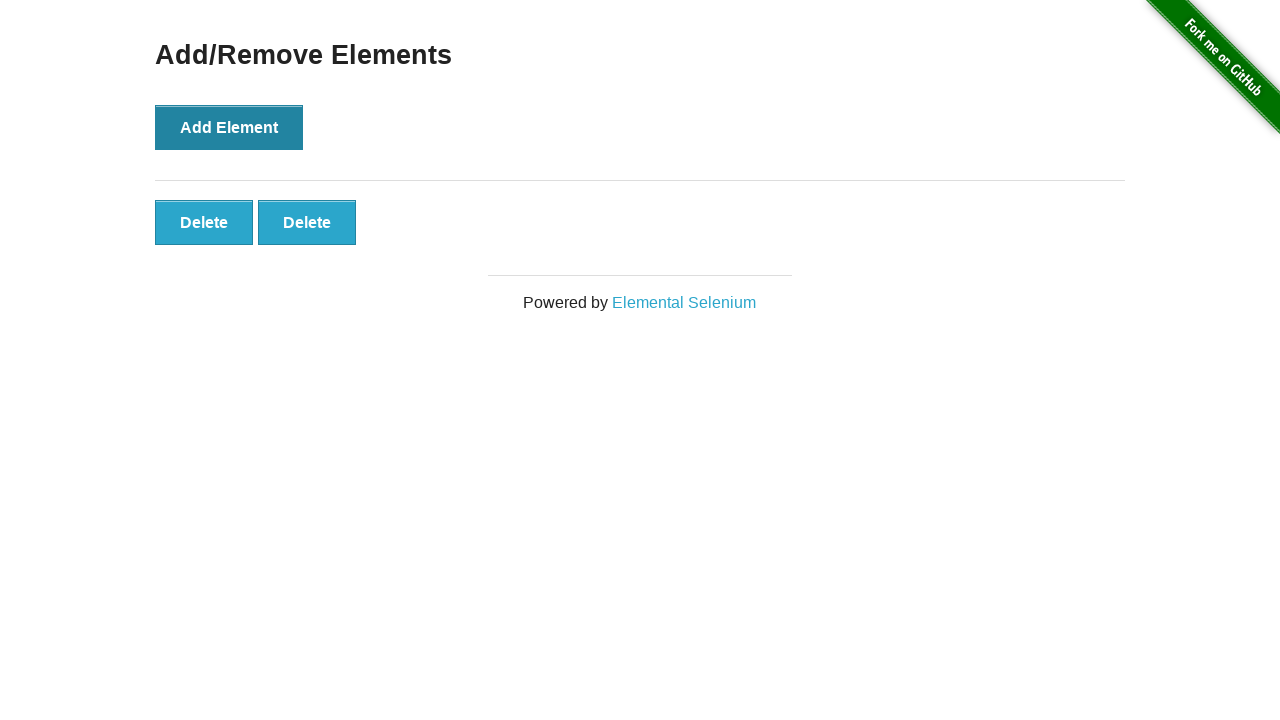

Waited 500ms before clicking Delete button
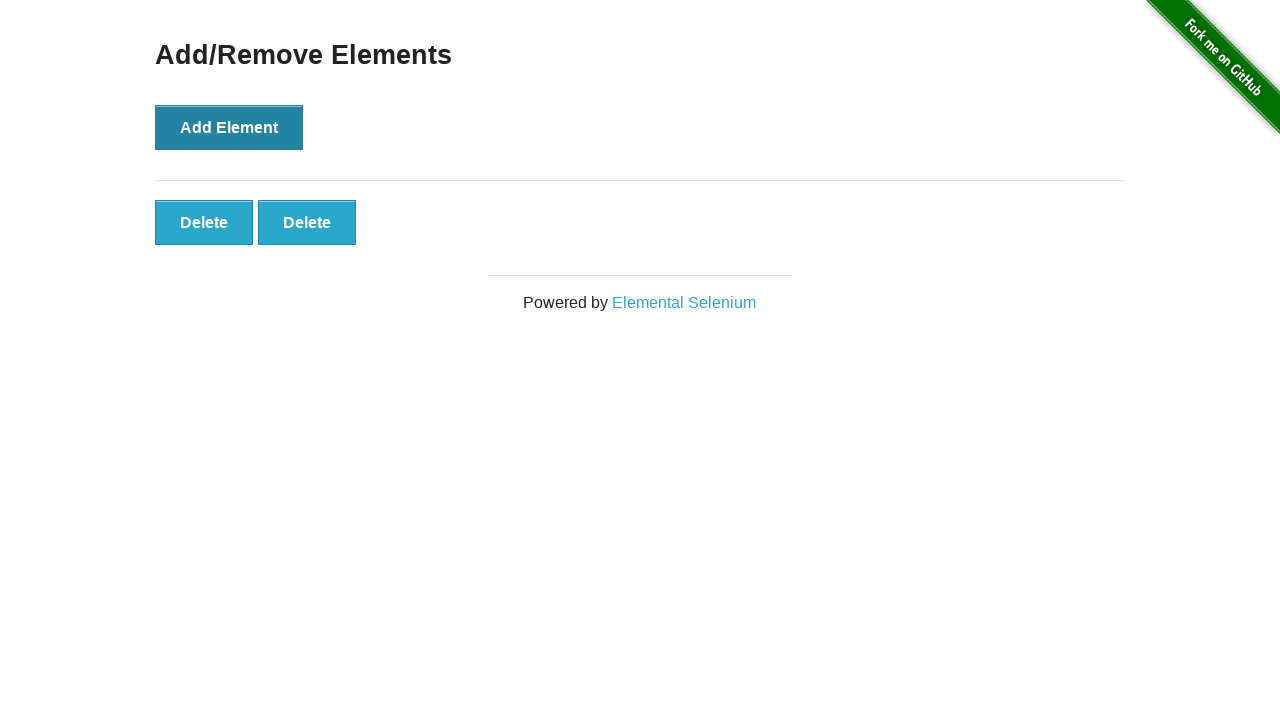

Clicked Delete button to remove element at (204, 222) on button:has-text('Delete')
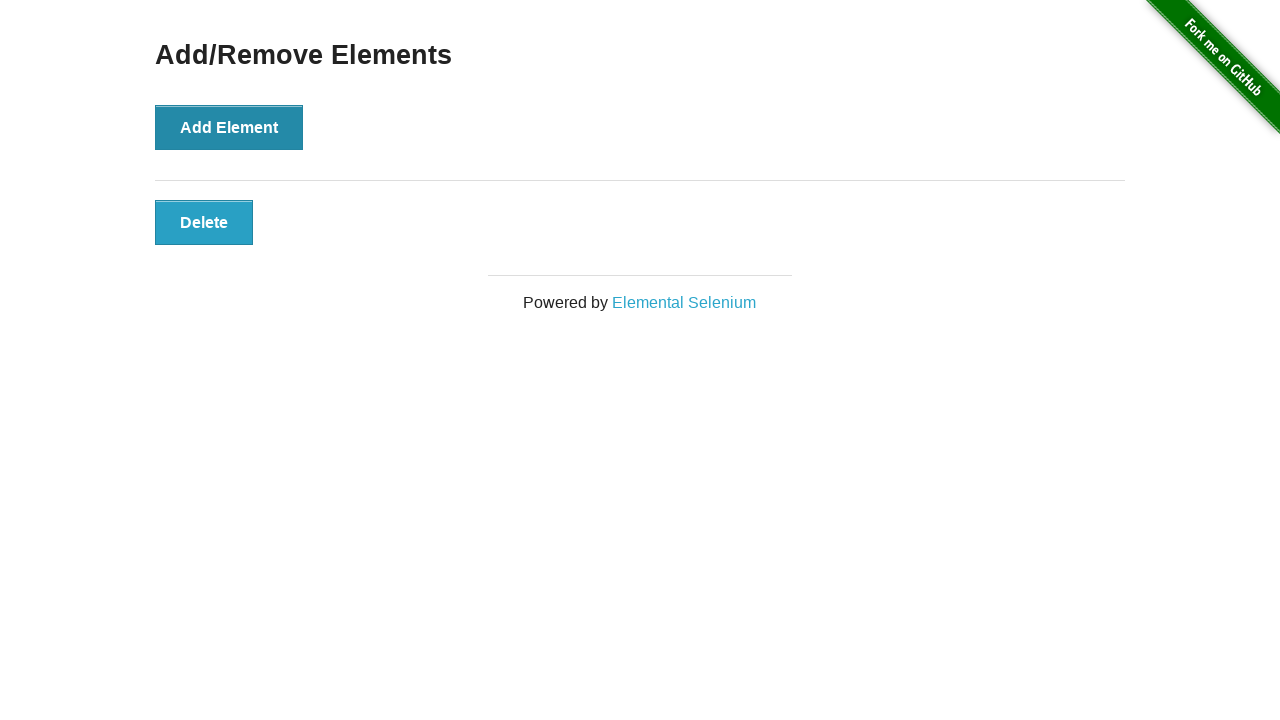

Waited 500ms before clicking Delete button
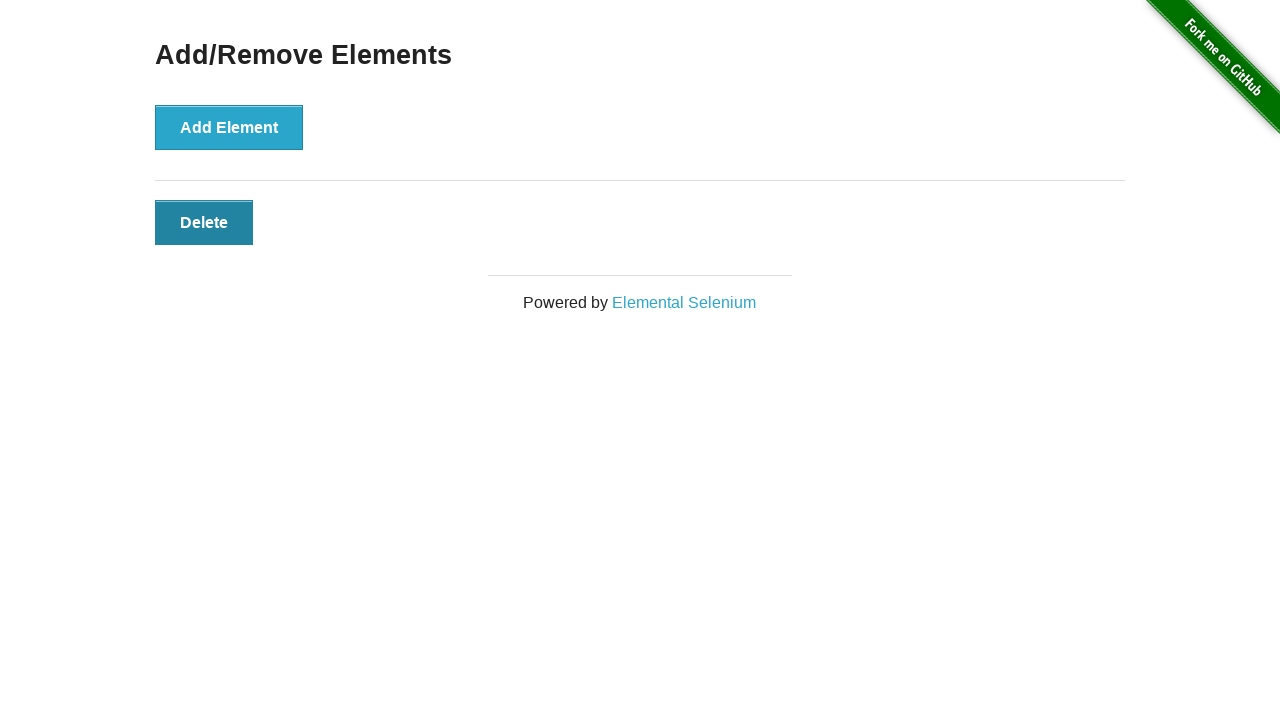

Clicked Delete button to remove element at (204, 222) on button:has-text('Delete')
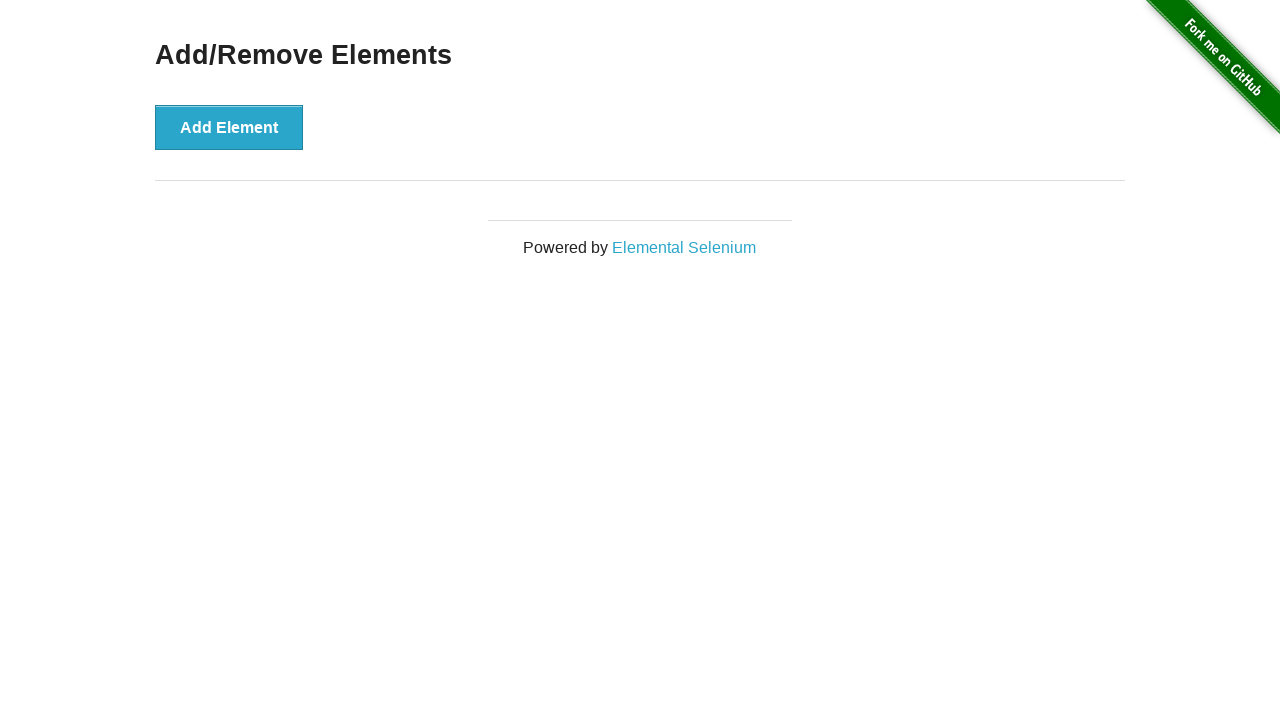

Verified all Delete buttons have been removed
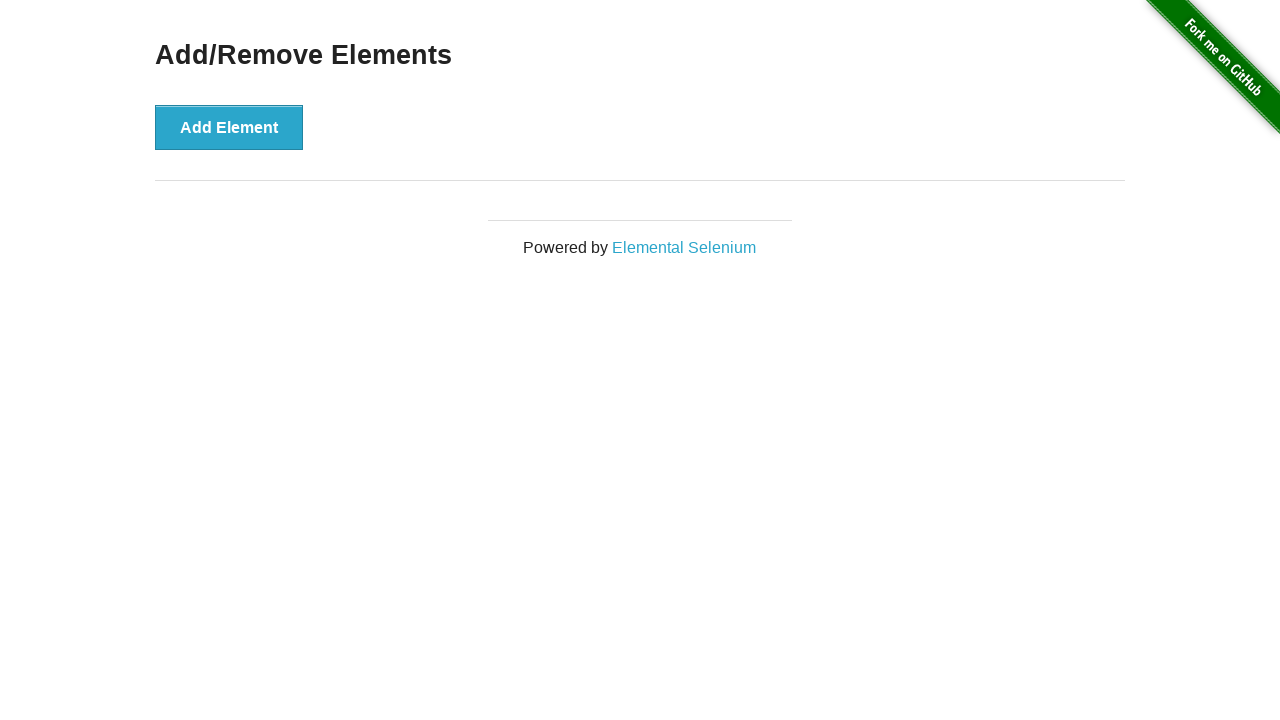

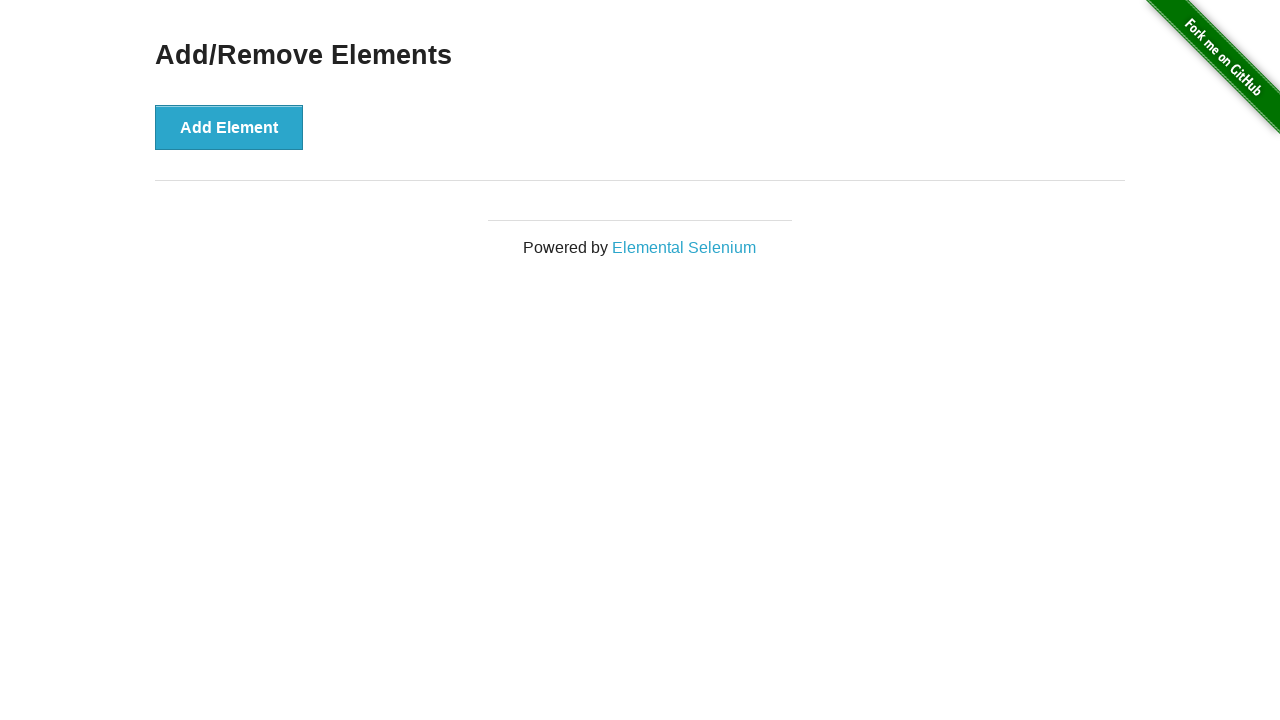